Tests getting element properties and navigating to checkboxes page to verify checkbox states

Starting URL: https://the-internet.herokuapp.com/key_presses

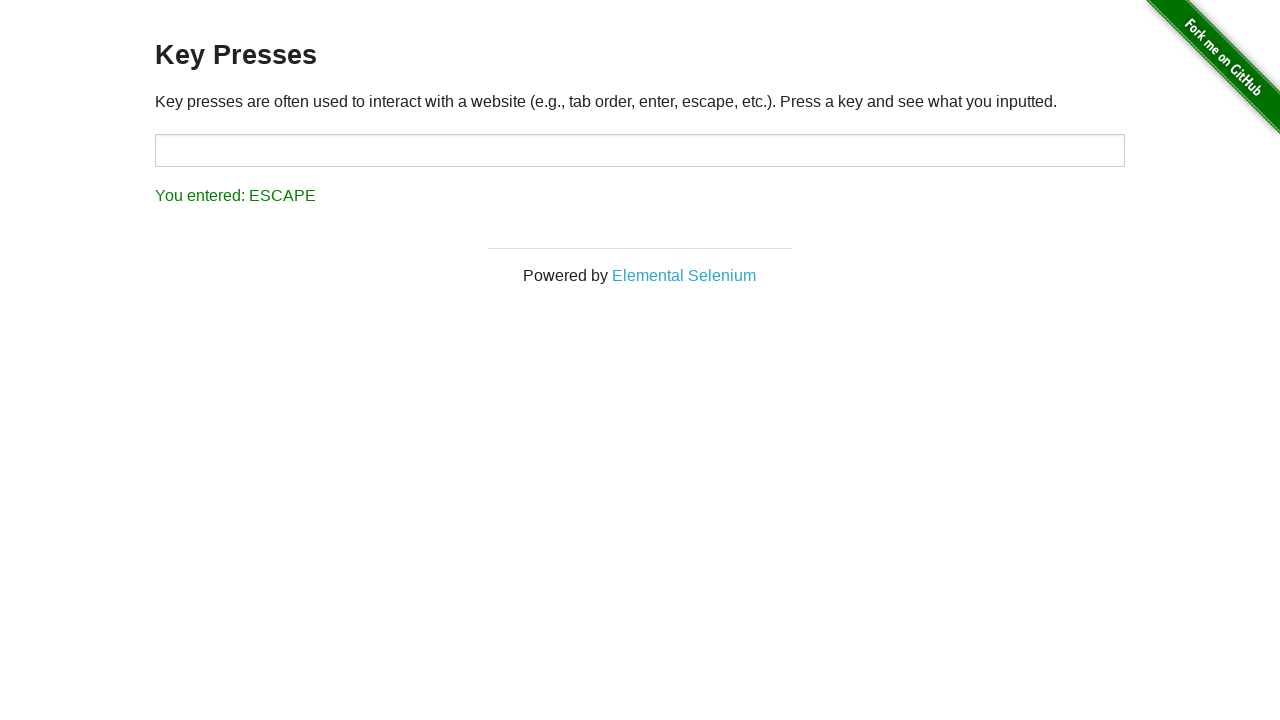

Retrieved h3 element text
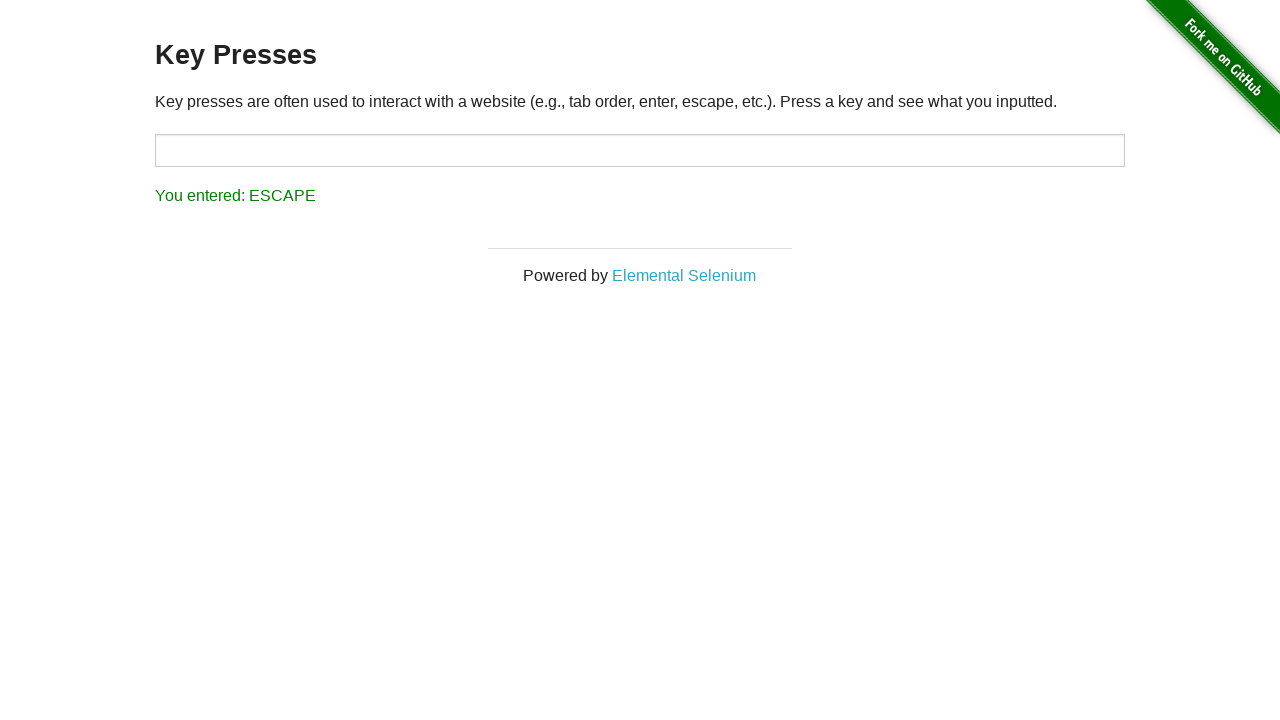

Verified h3 element is visible
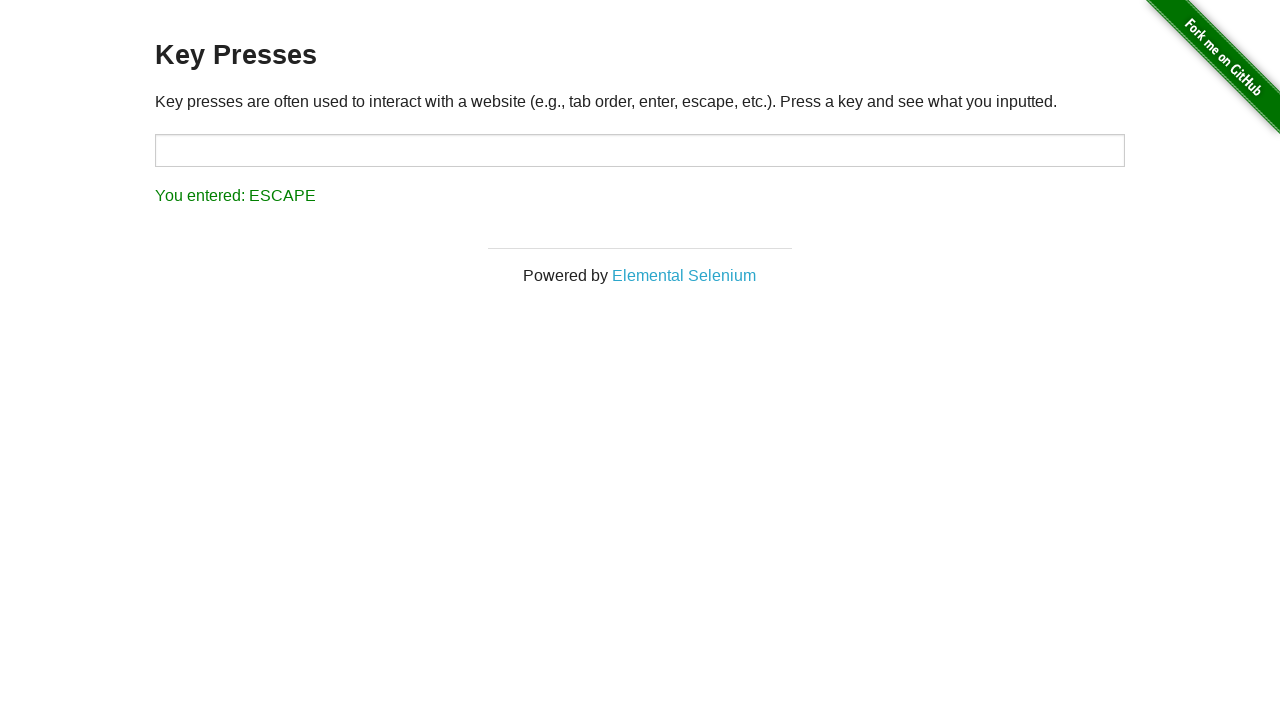

Verified h3 element is enabled
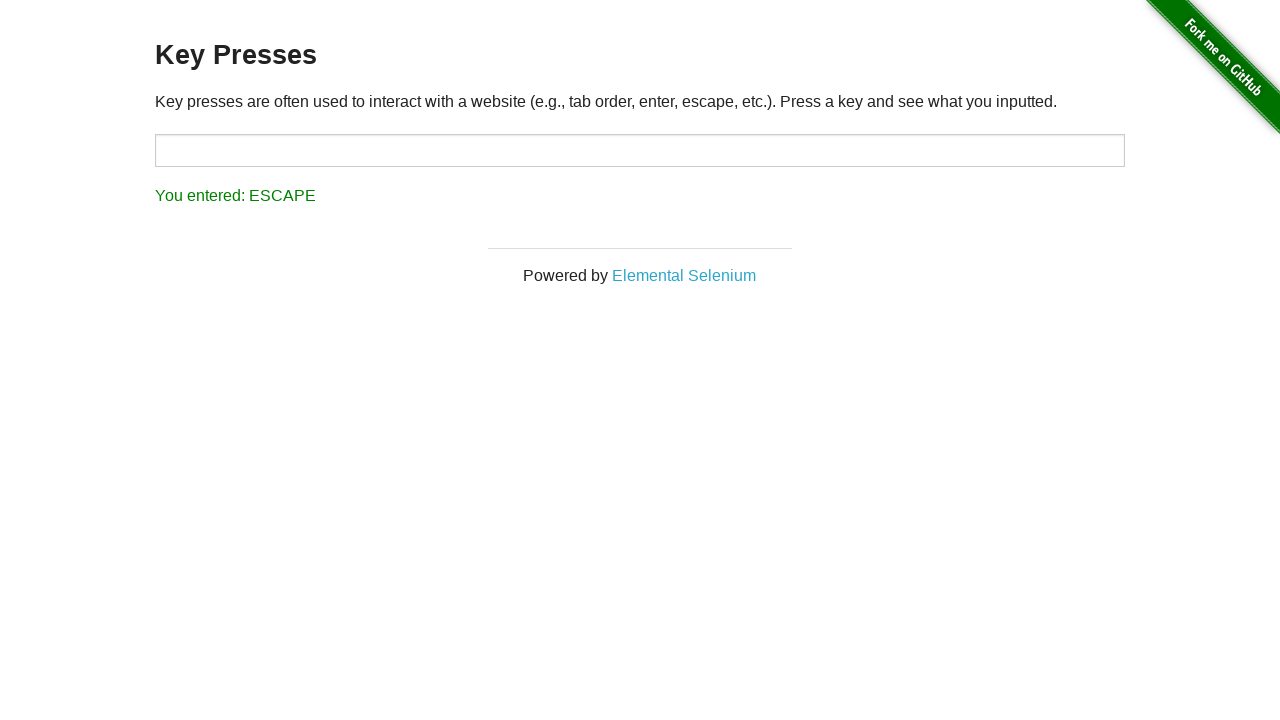

Navigated to checkboxes page
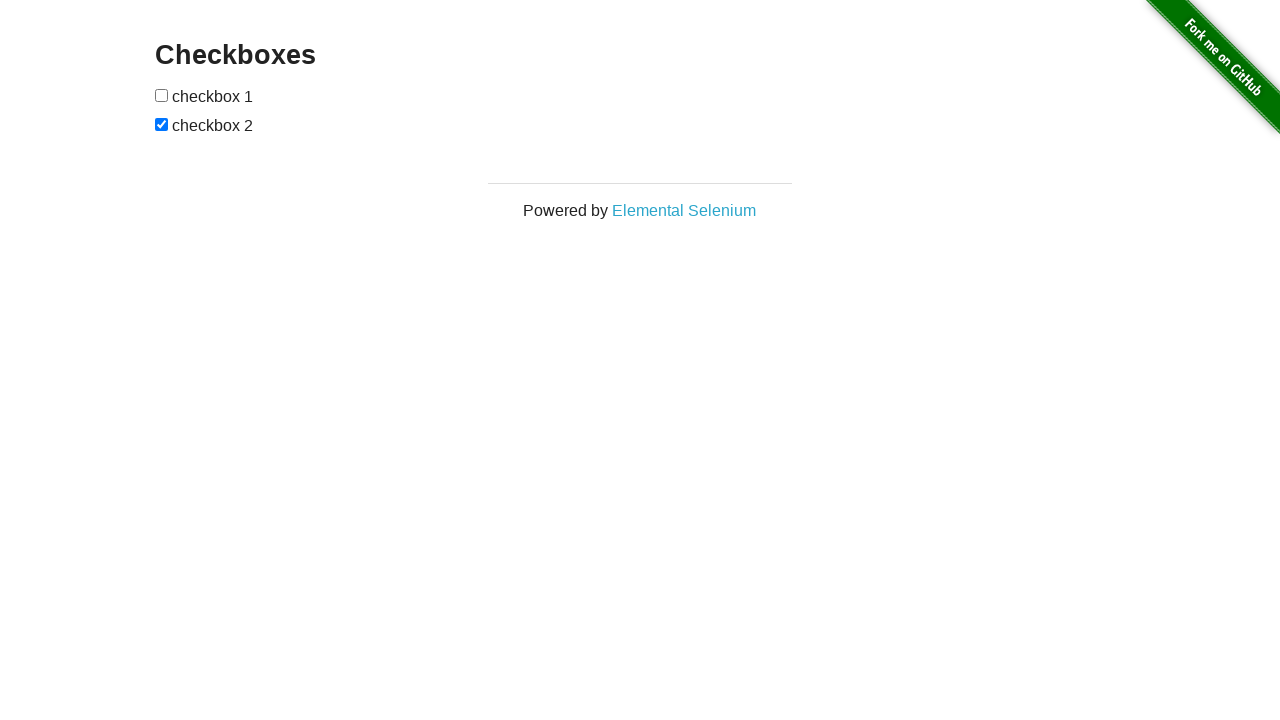

Located all checkbox input elements
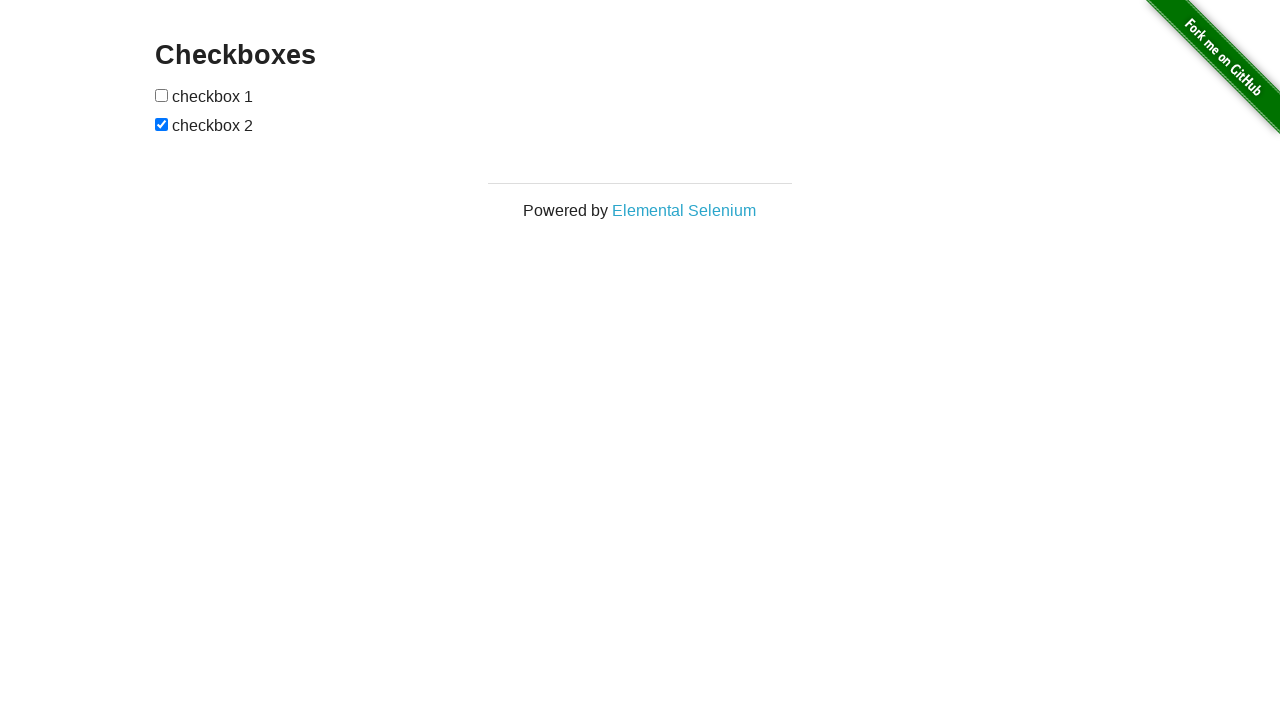

Verified first checkbox is unchecked
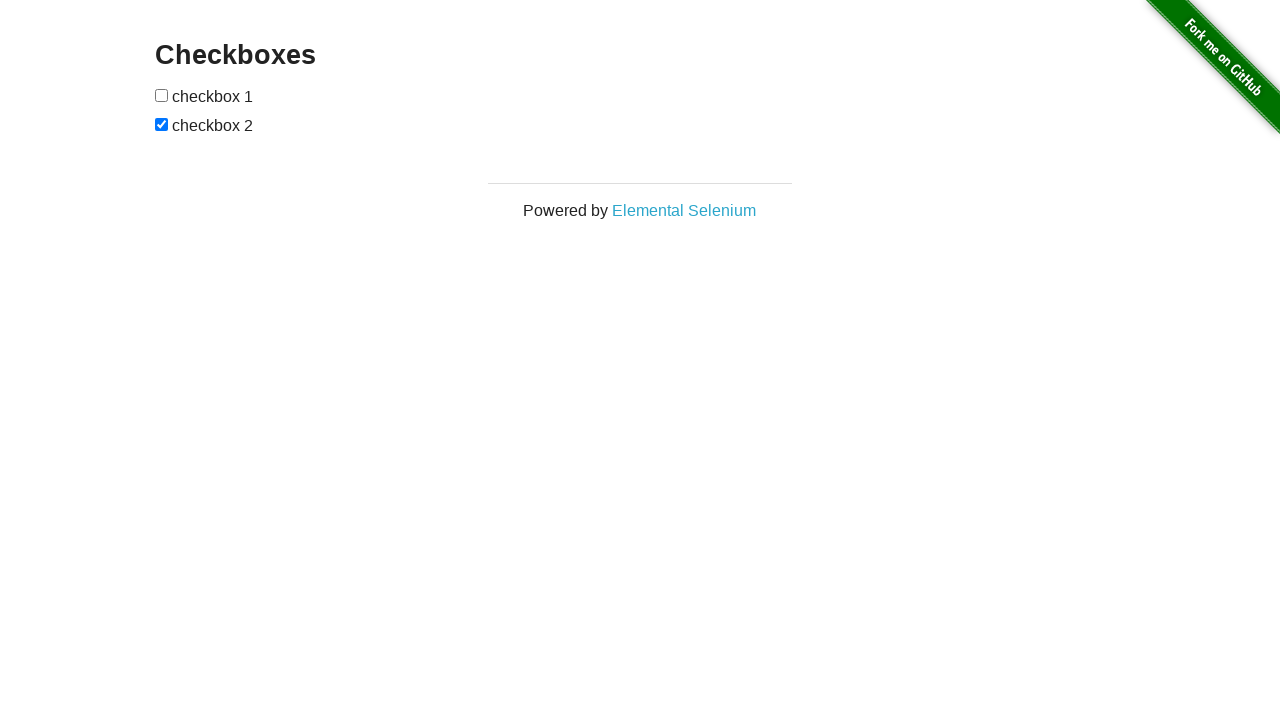

Verified second checkbox is checked
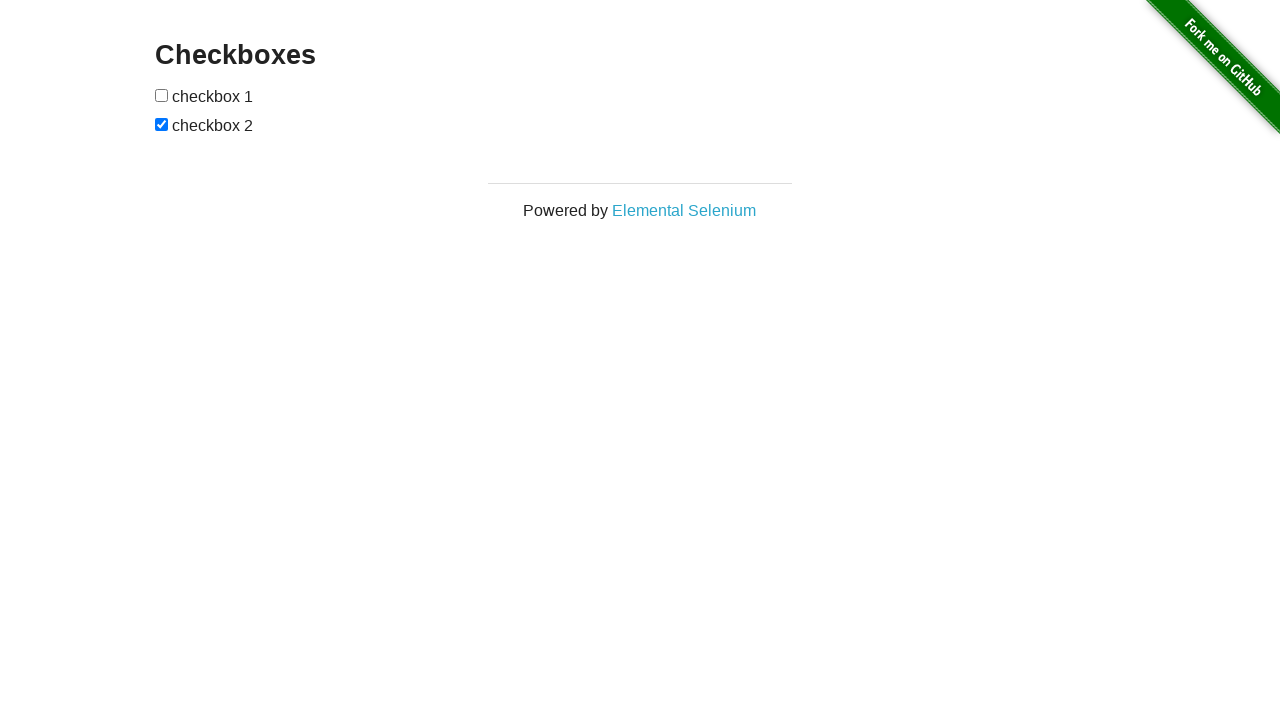

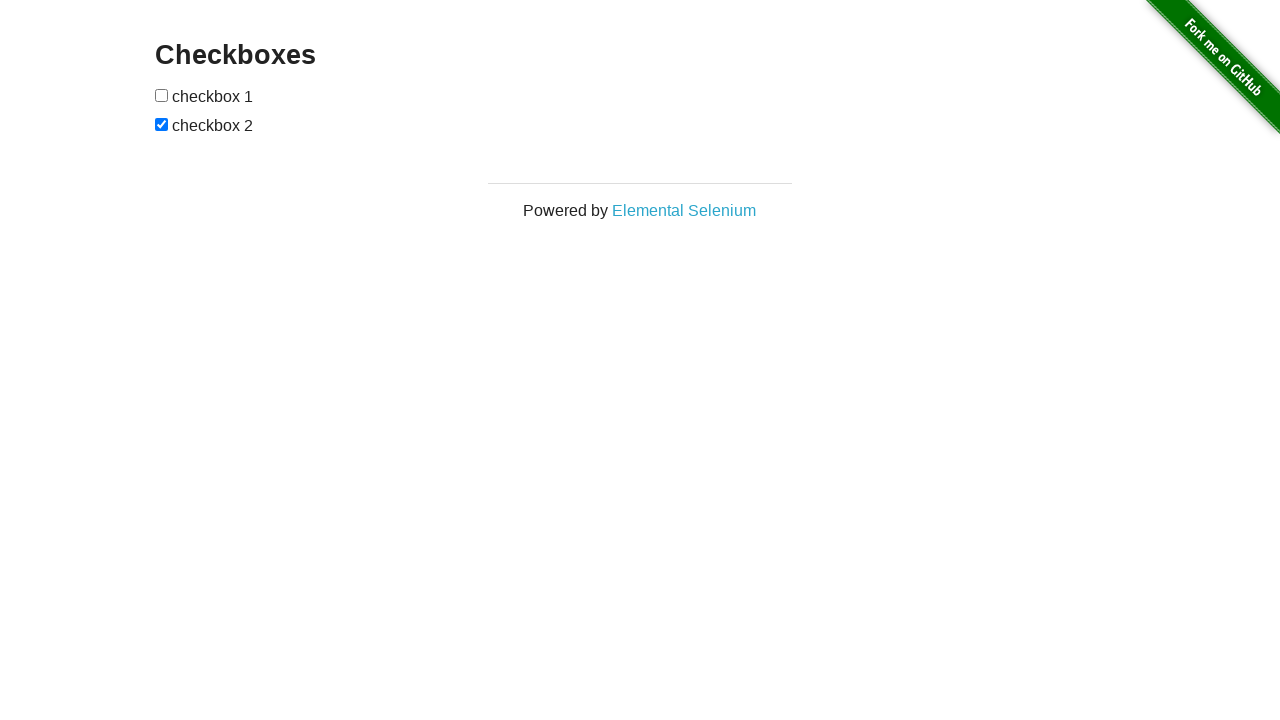